Tests date picker calendar interaction by selecting a specific year, month, and date through the calendar navigation

Starting URL: https://rahulshettyacademy.com/seleniumPractise/#/offers

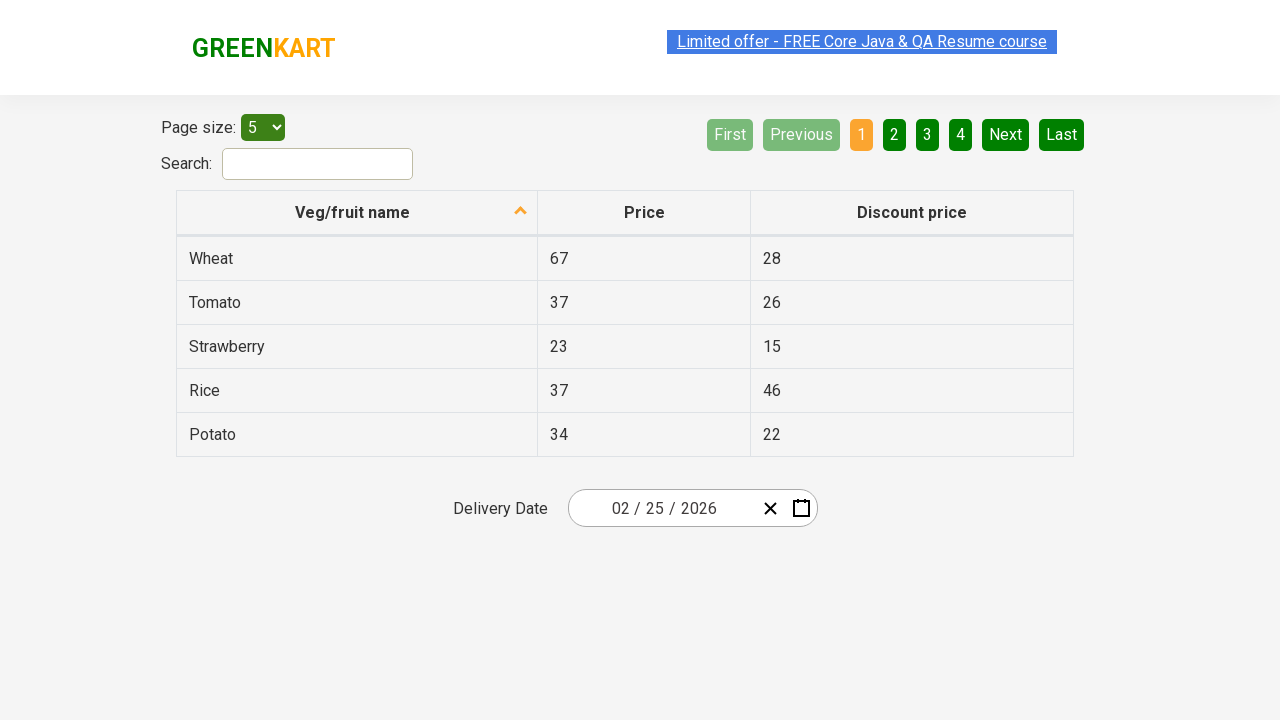

Clicked calendar picker to open date selection at (662, 508) on .react-date-picker__inputGroup
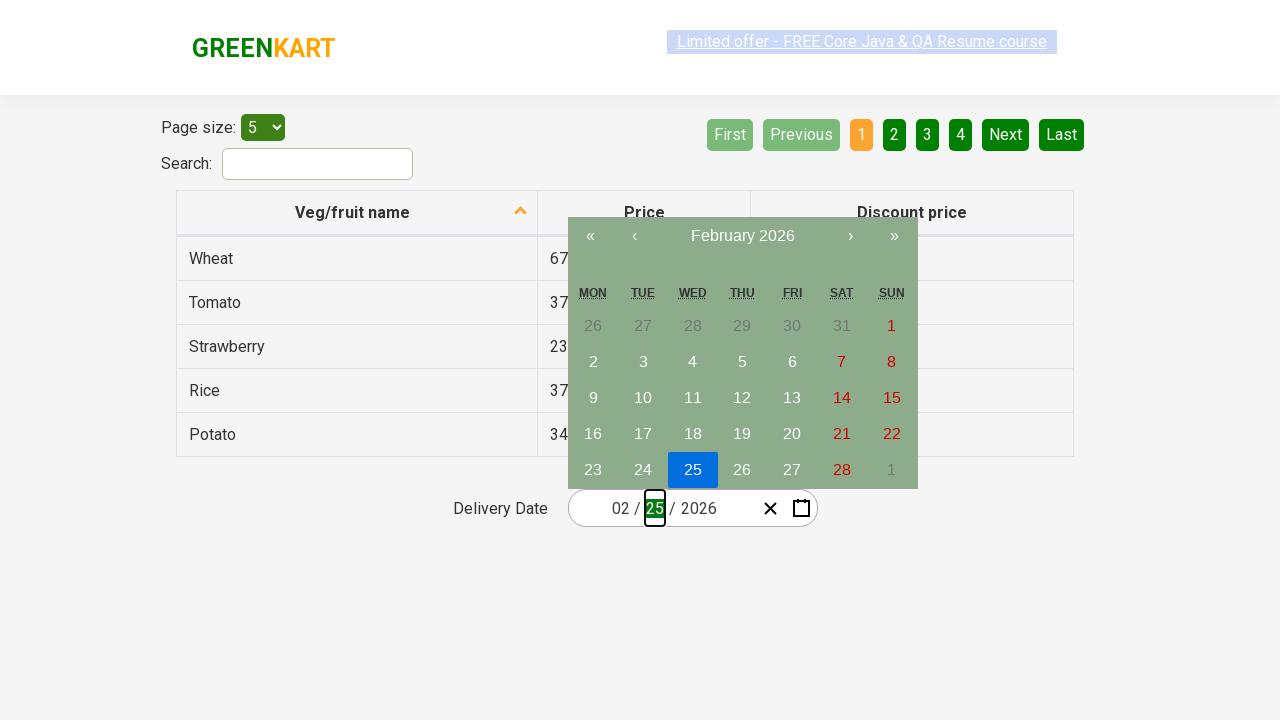

Clicked navigation label to navigate to month view at (742, 236) on .react-calendar__navigation__label
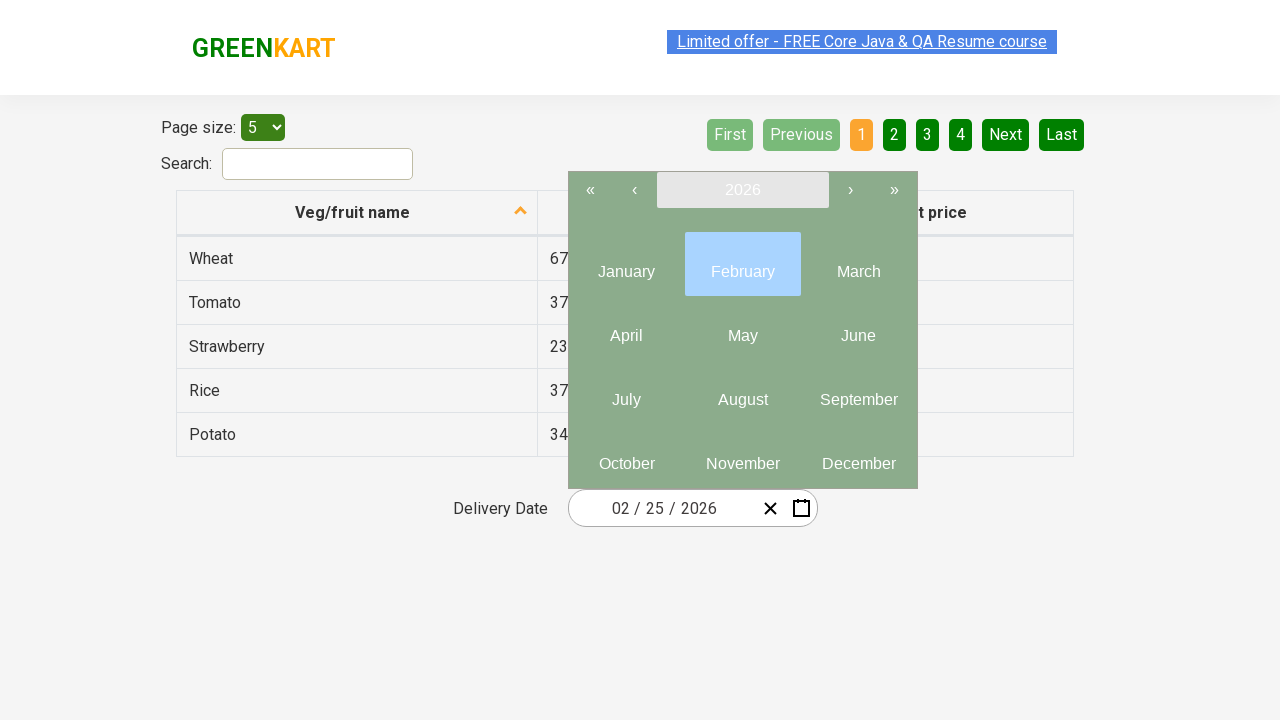

Clicked navigation label again to navigate to year view at (742, 190) on .react-calendar__navigation__label
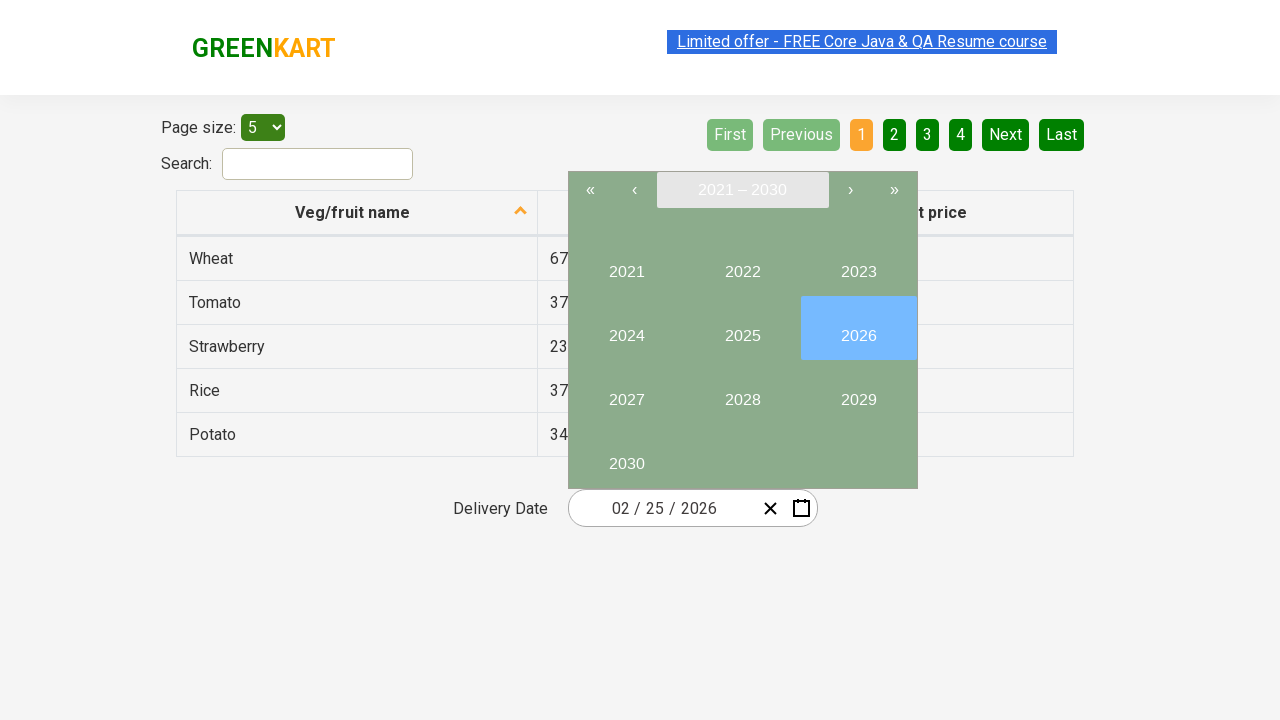

Selected year 2027 at (626, 392) on button:text('2027')
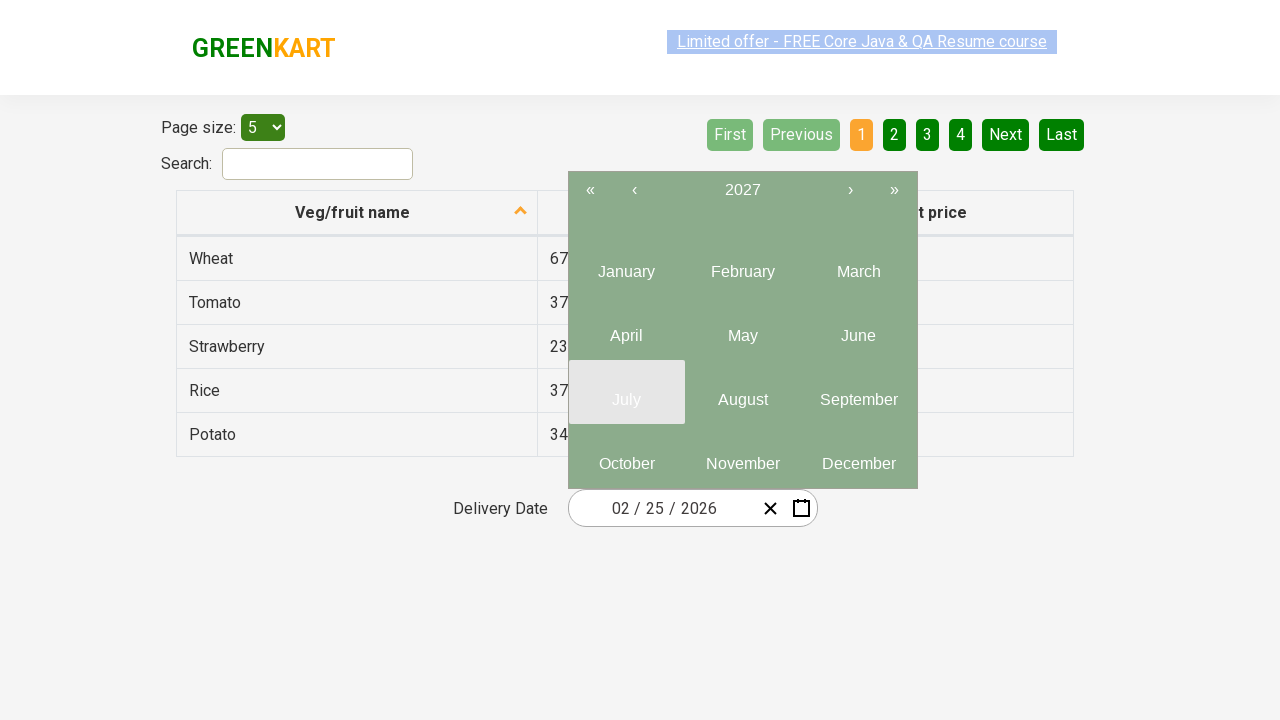

Selected month 6 (June) at (858, 328) on .react-calendar__year-view__months__month >> nth=5
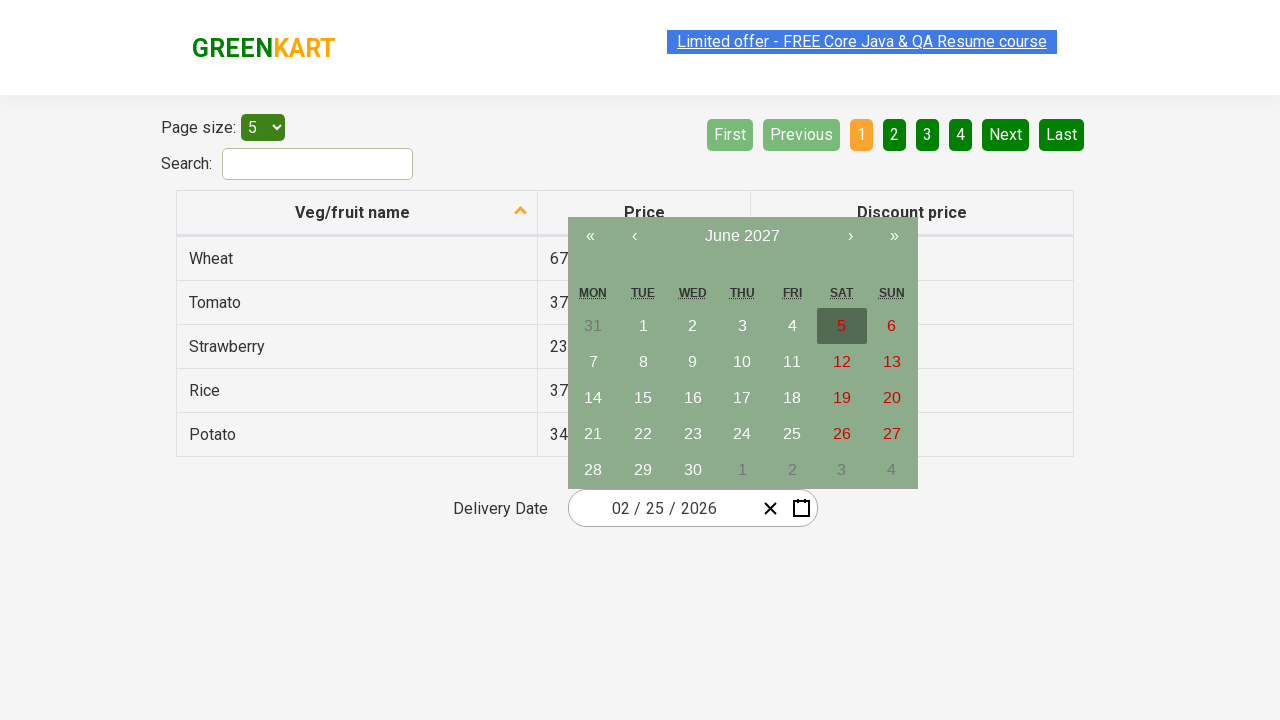

Selected date 15 at (643, 398) on abbr:text('15')
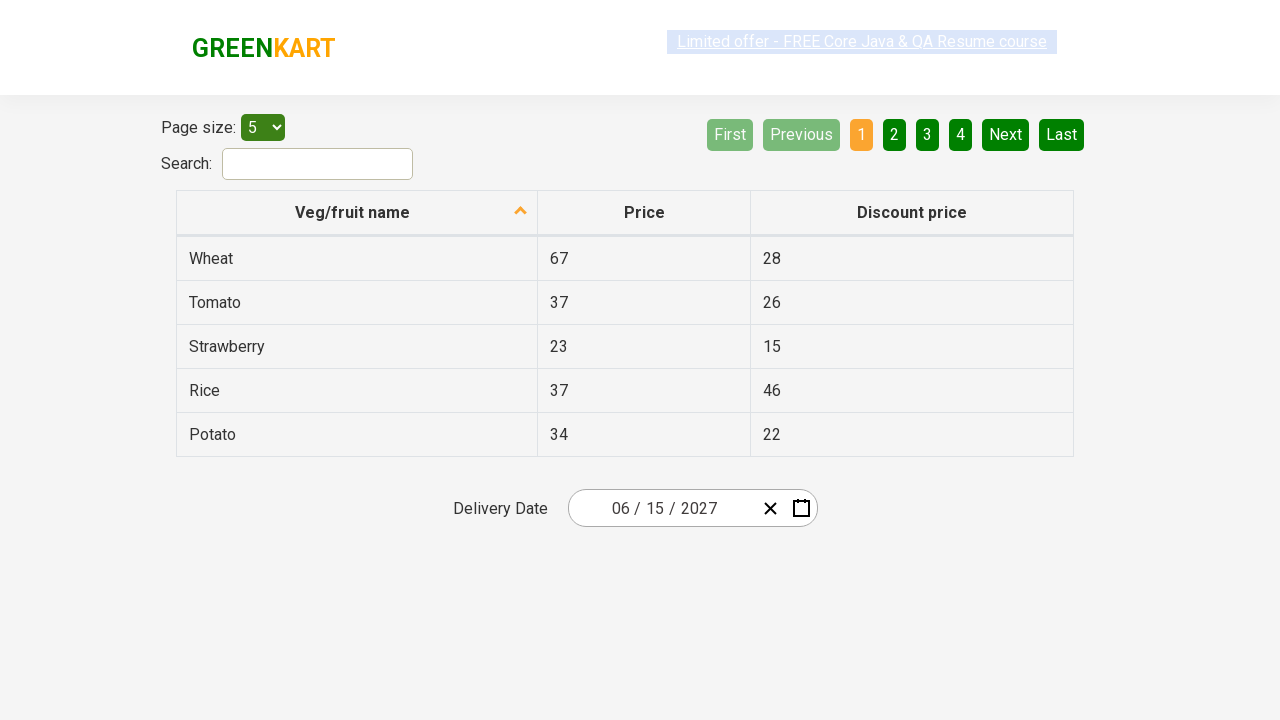

Verified selected date values match expected: ['6', '15', '2027']
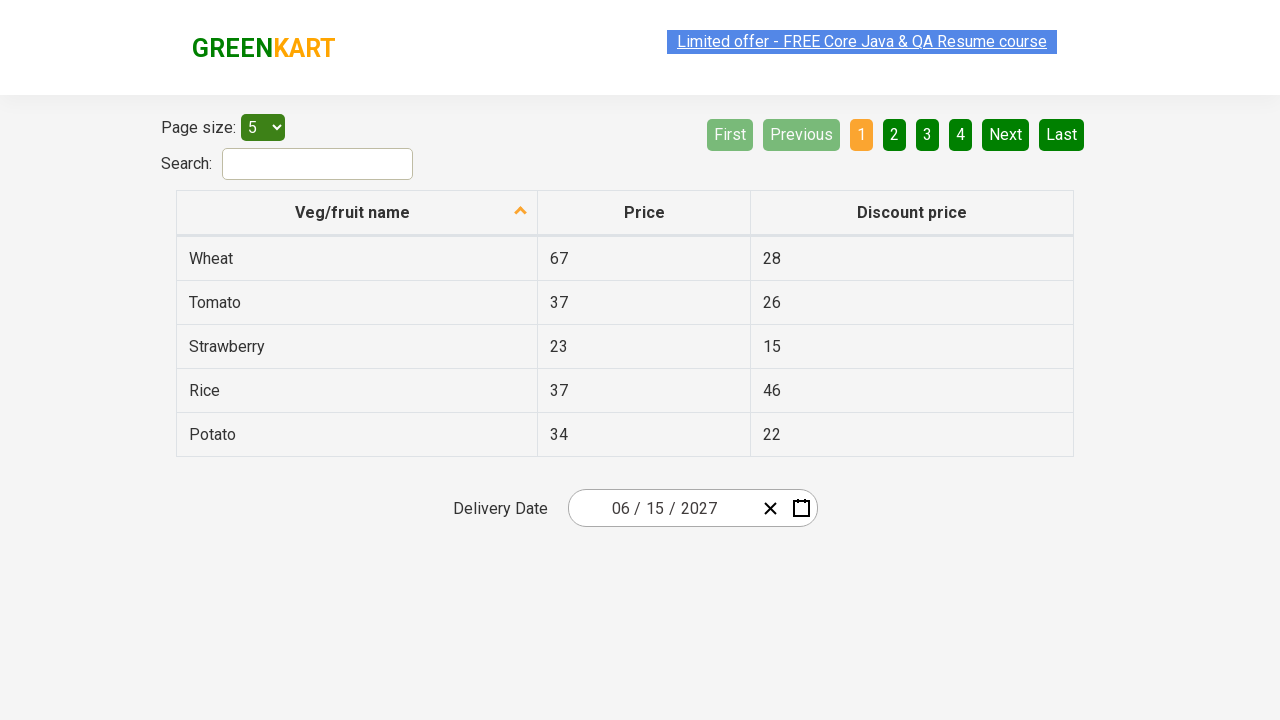

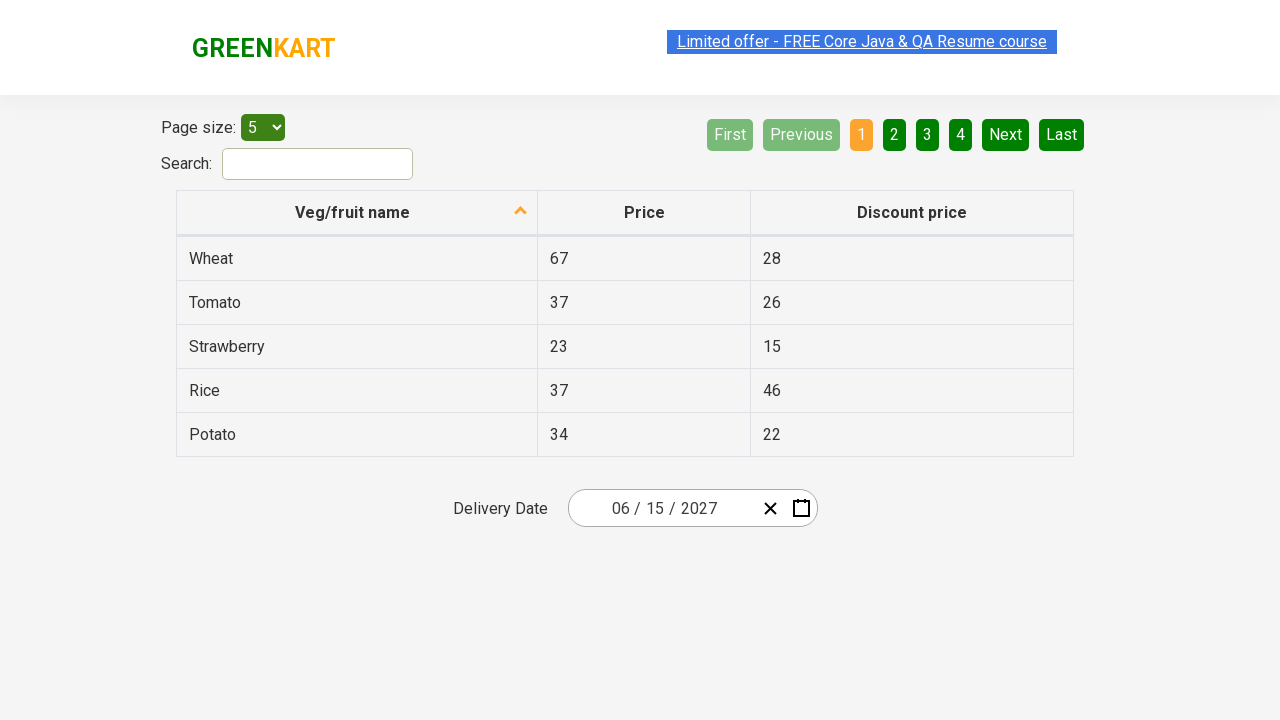